Navigates to RedBus website and verifies the page loads by checking the title

Starting URL: https://www.redbus.com

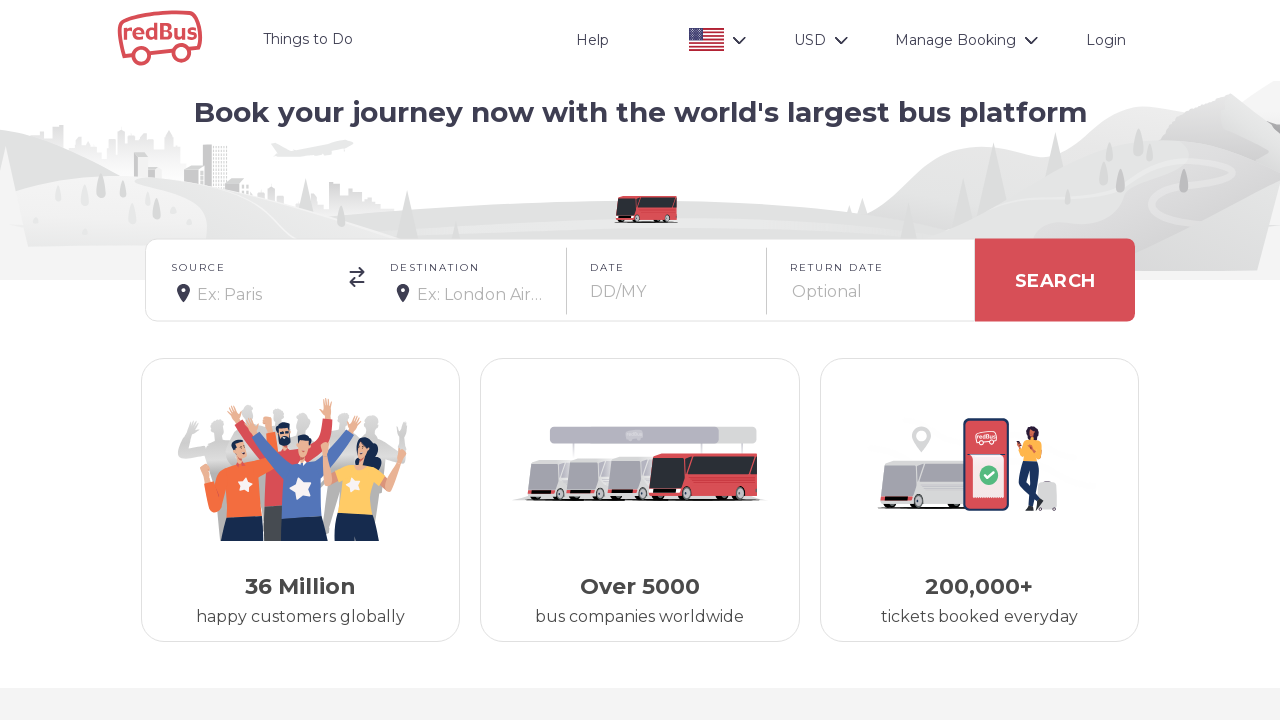

Retrieved page title to verify RedBus website loaded
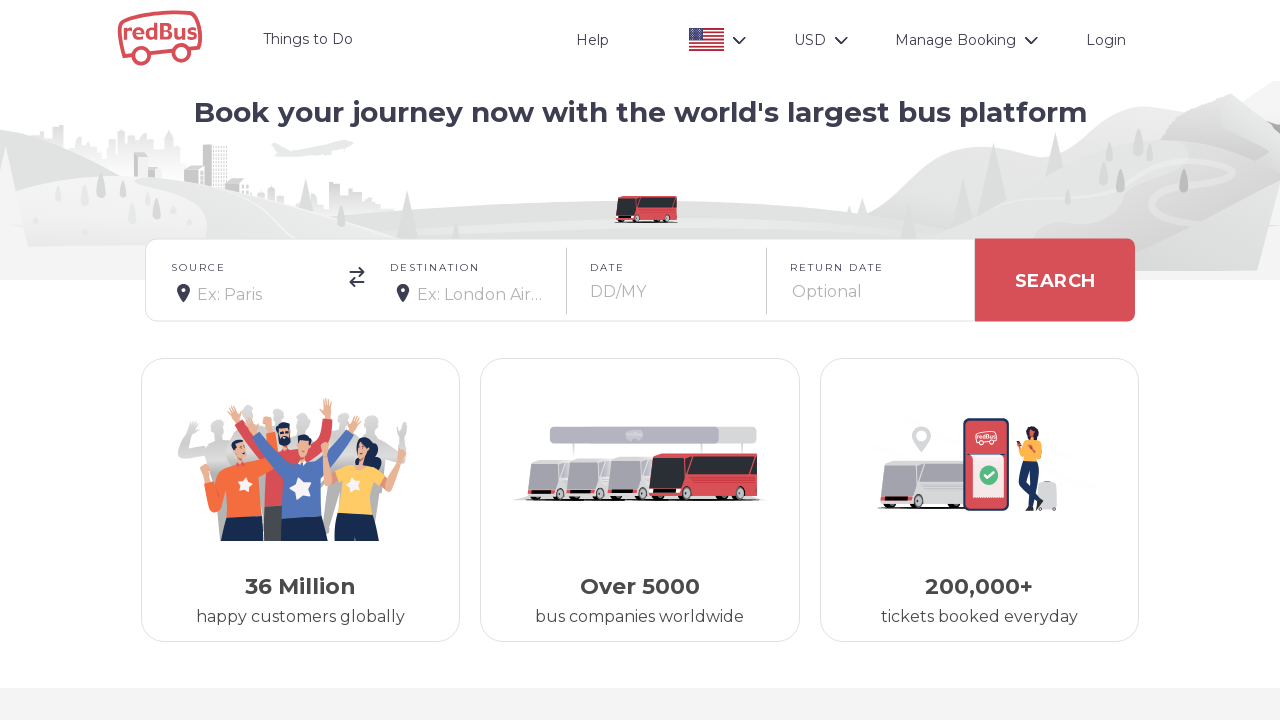

Printed page title: Book Bus Tickets Online with redBus!
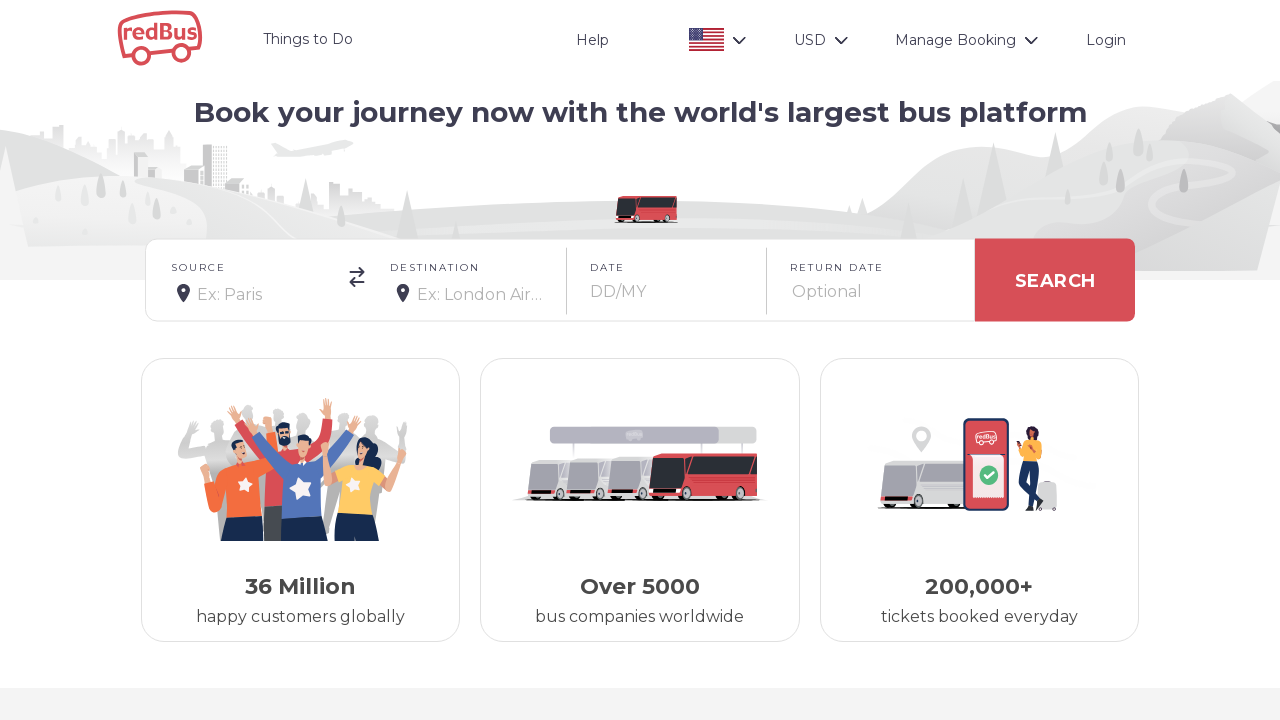

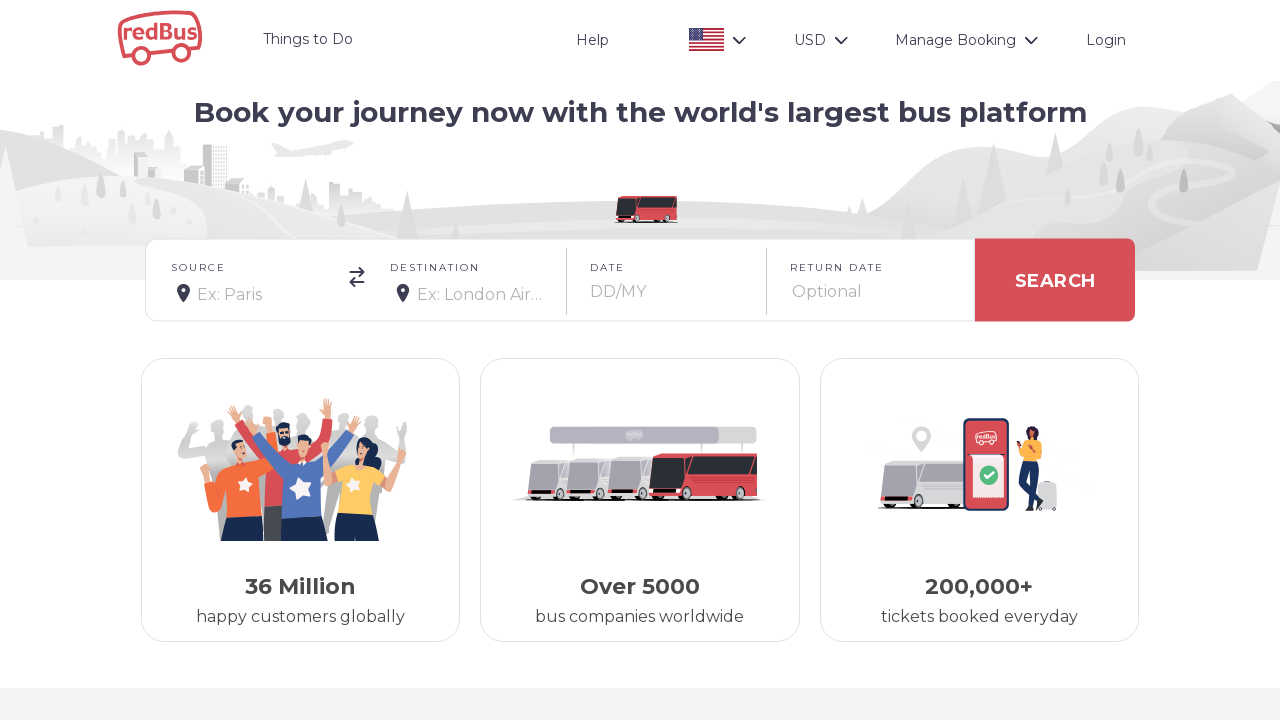